Tests browser forward button functionality by navigating forward after going back

Starting URL: https://www.selenium.dev/selenium/web/mouse_interaction.html

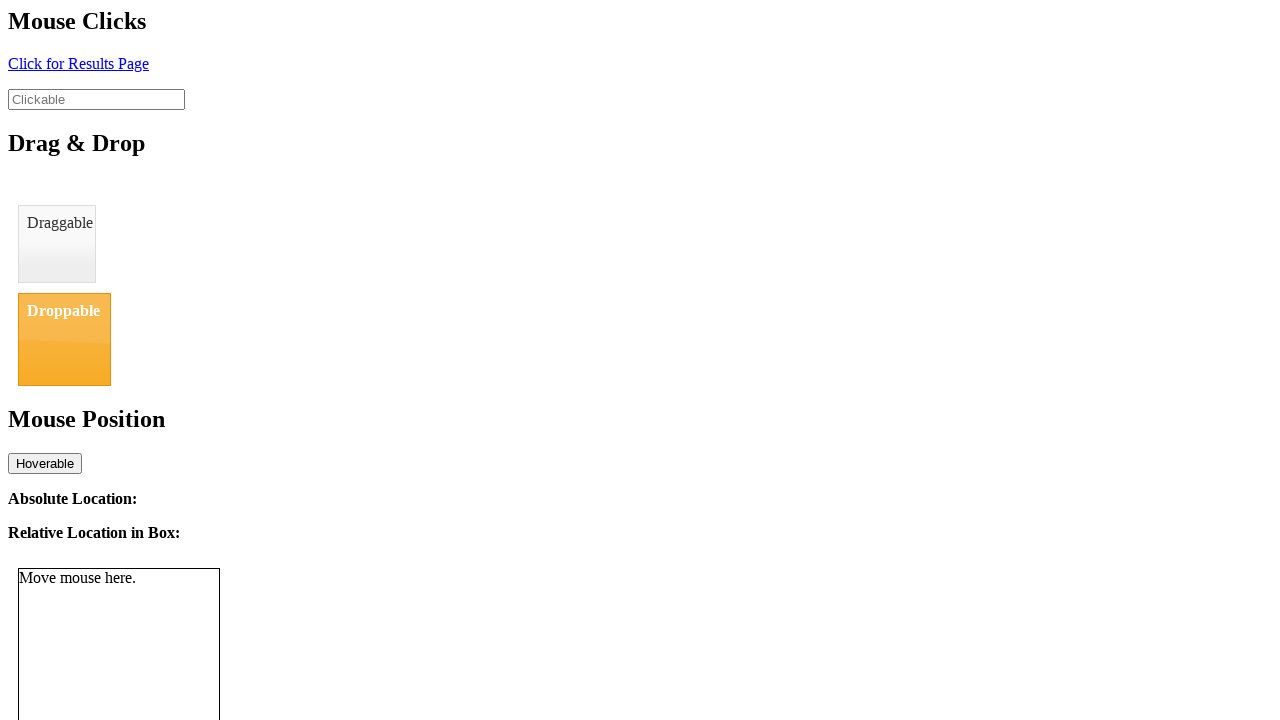

Clicked element to navigate to result page at (78, 63) on #click
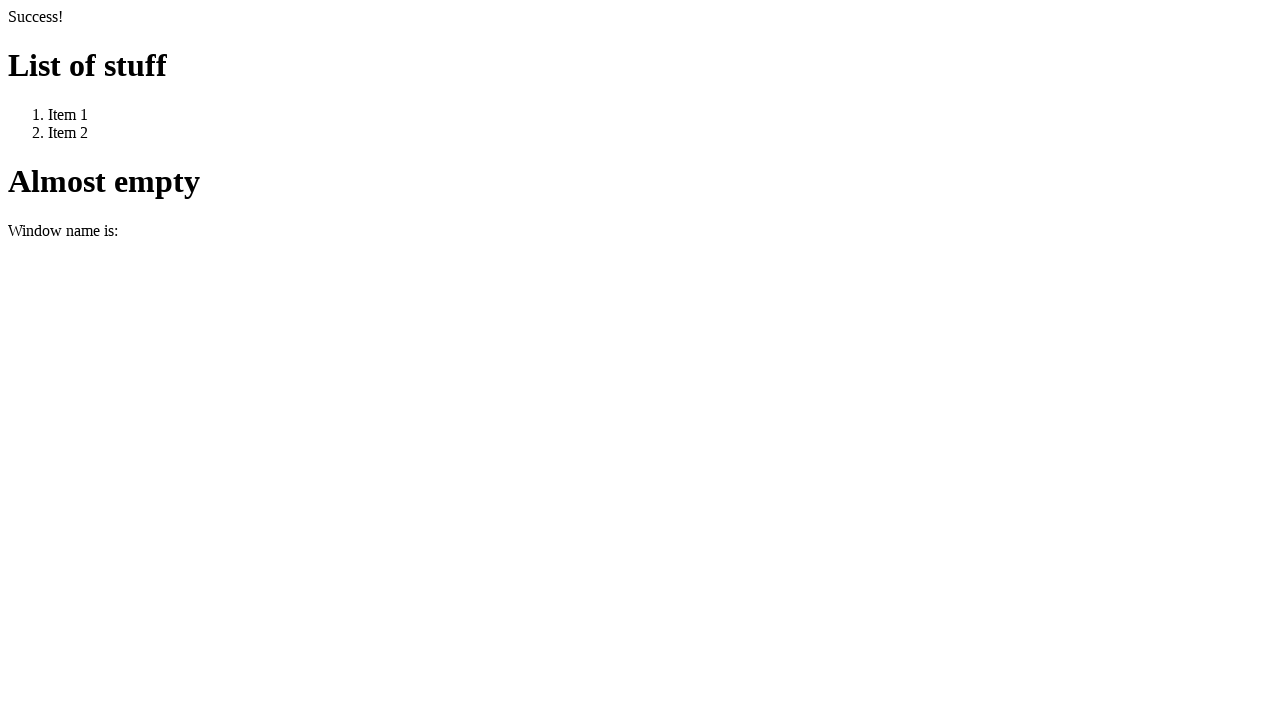

Result page loaded successfully
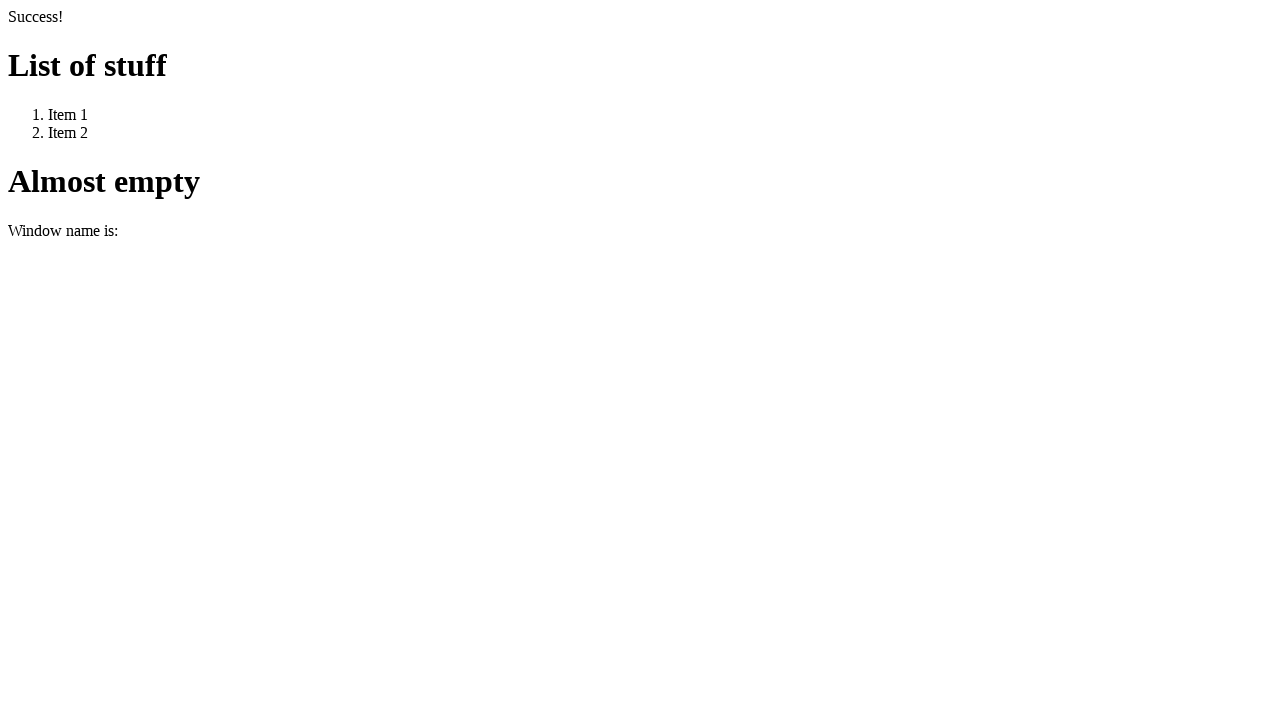

Navigated back to previous page
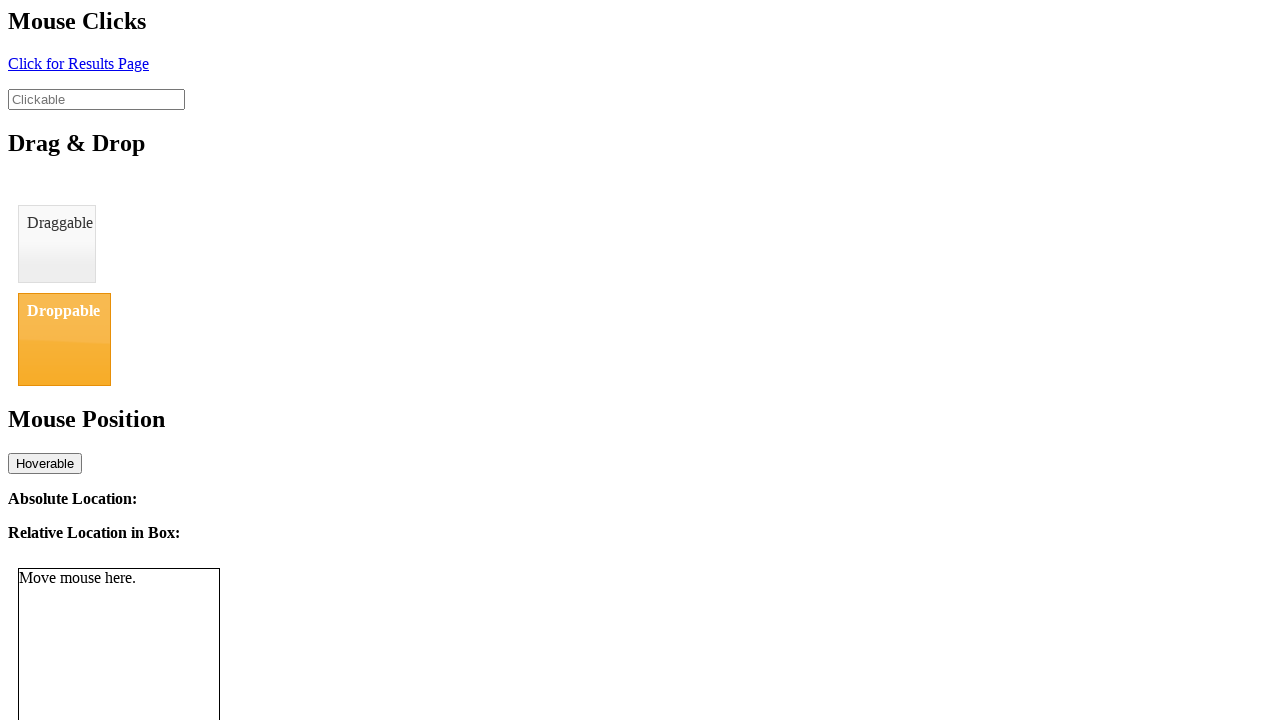

Original page loaded and clickable element visible
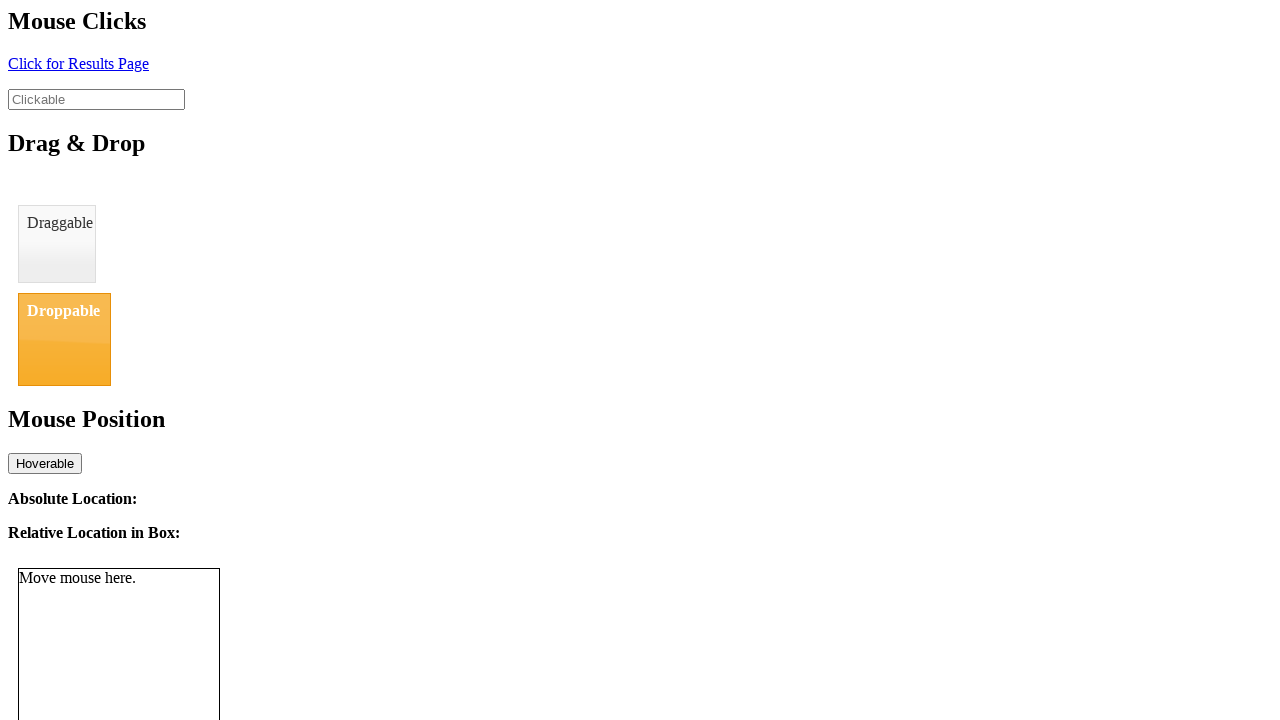

Navigated forward to result page
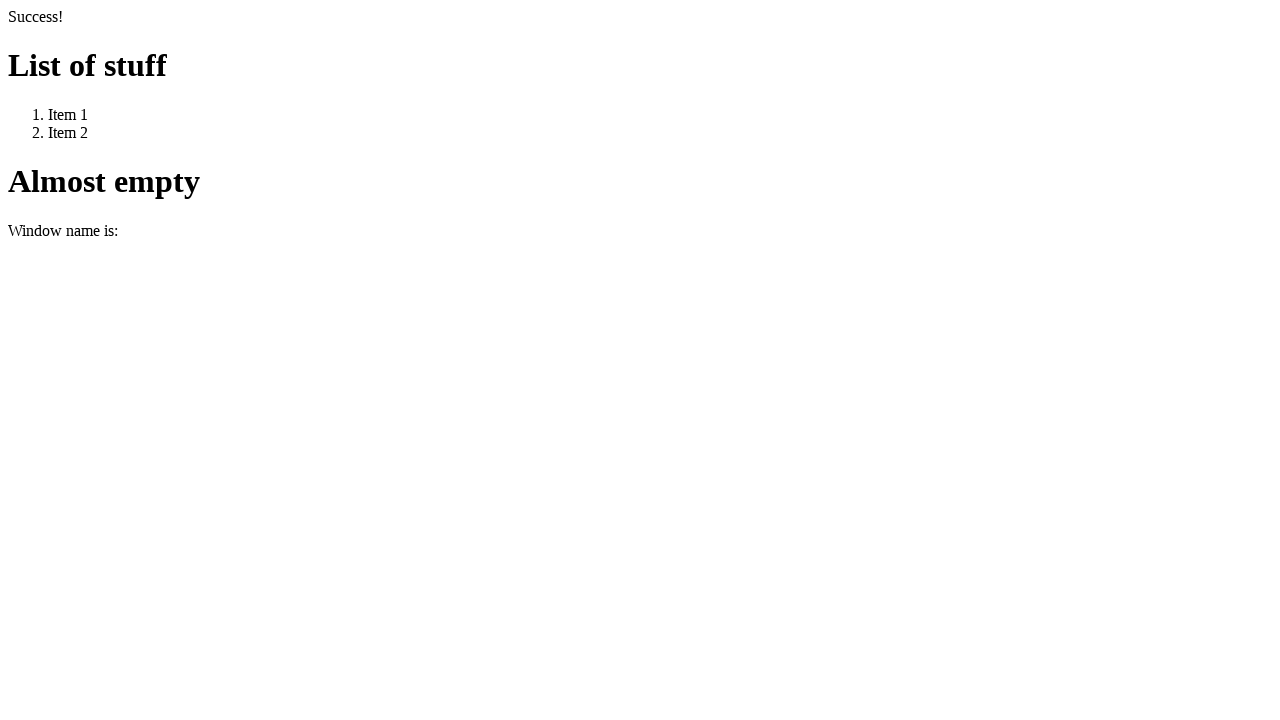

Result page loaded again after forward navigation
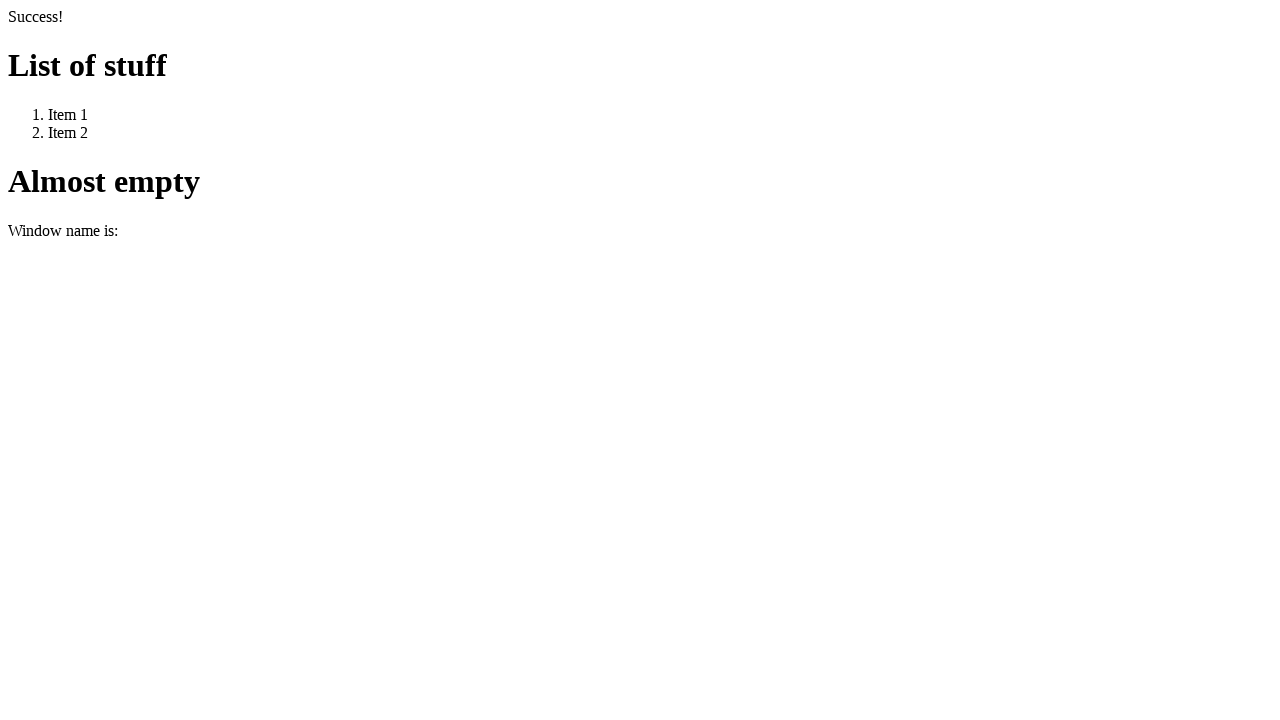

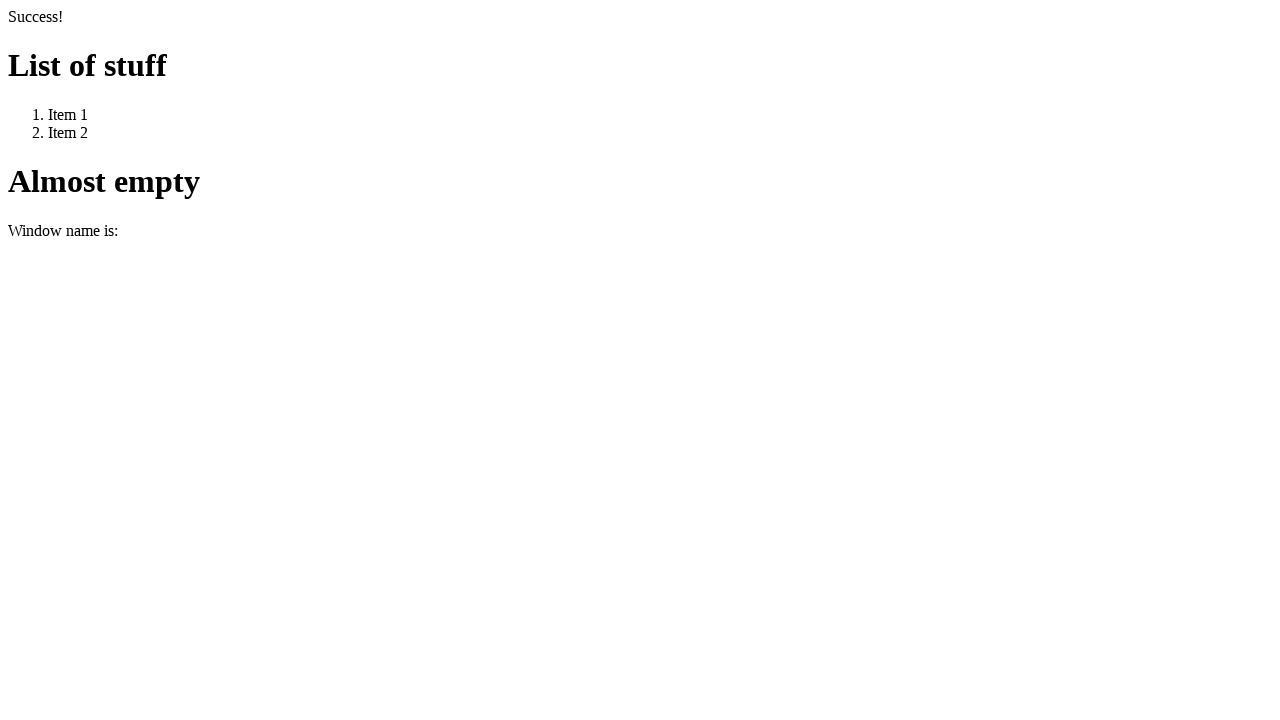